Tests browser prompt alert functionality by clicking a button to trigger a prompt dialog, entering text into it, accepting the alert, and verifying the result.

Starting URL: https://training-support.net/webelements/alerts

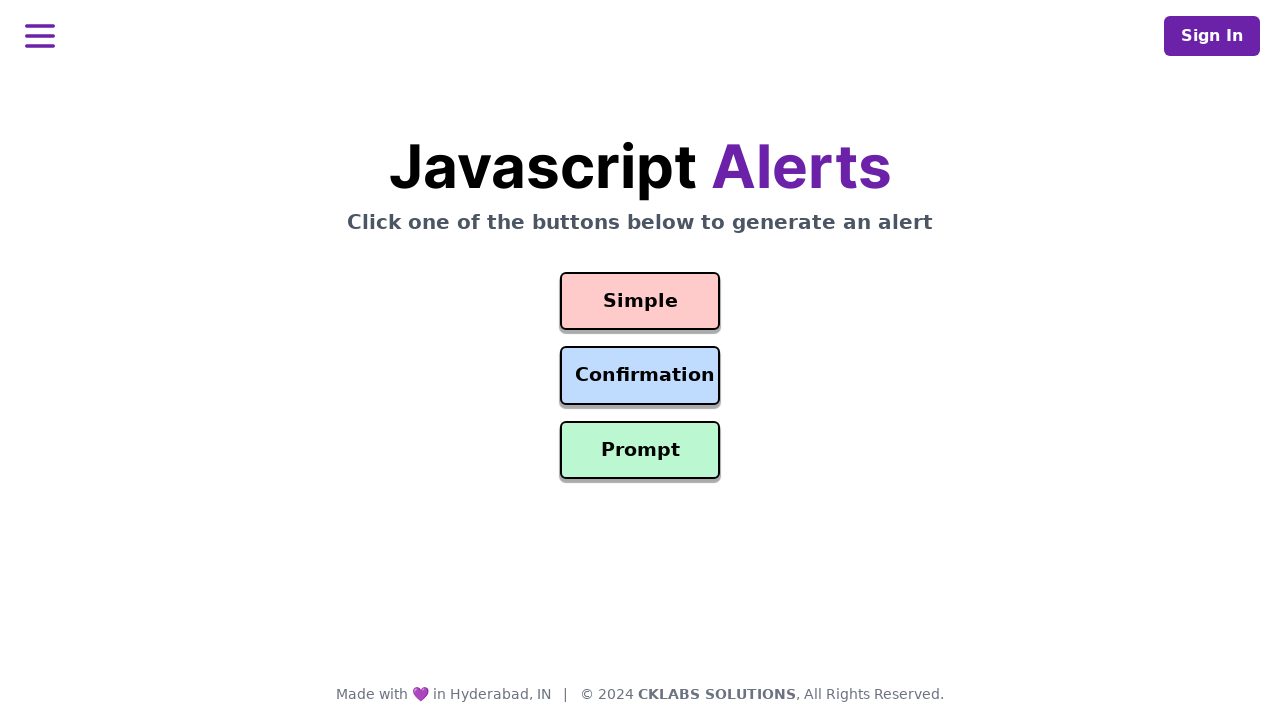

Clicked prompt button to trigger alert dialog at (640, 450) on #prompt
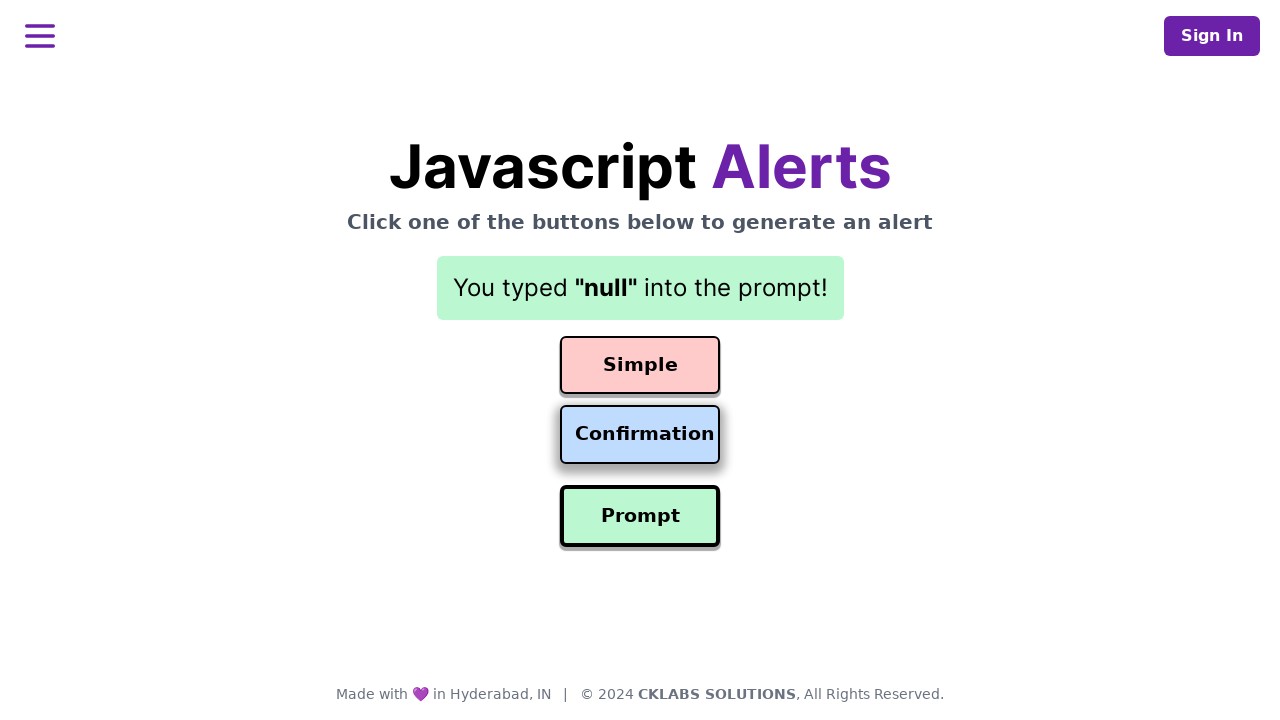

Registered dialog handler to accept prompt with text 'Hello Alerts'
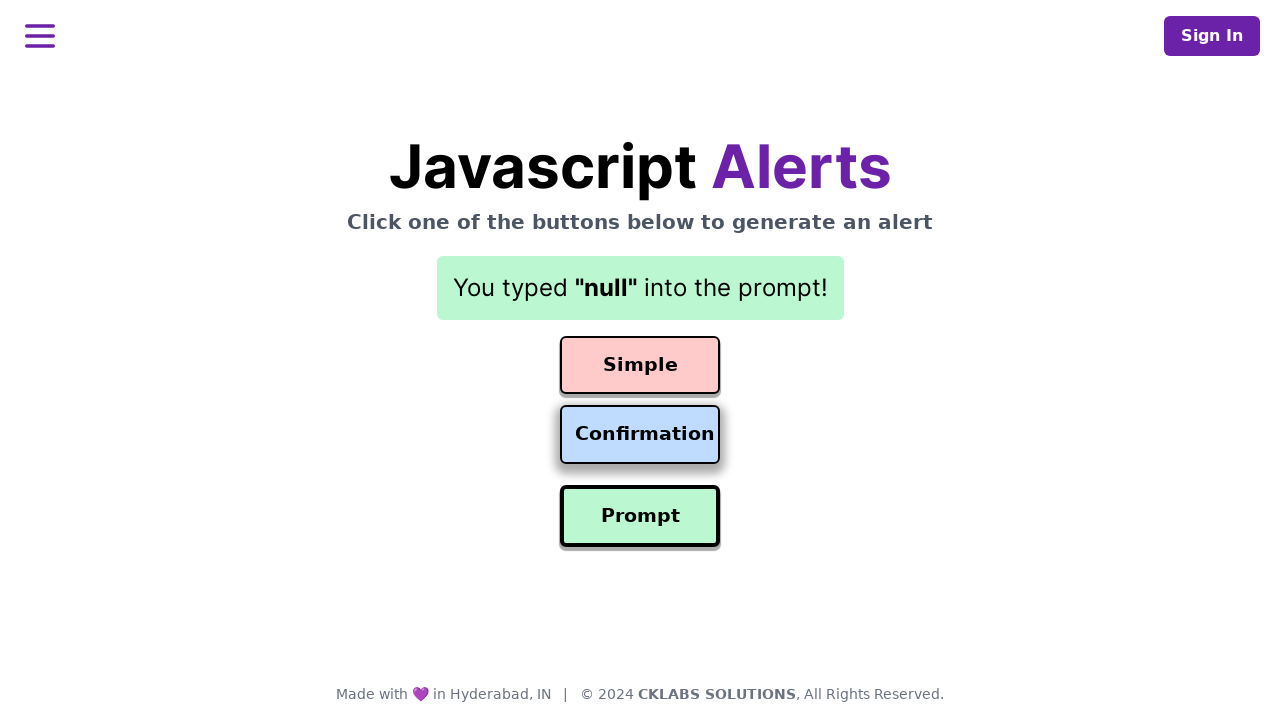

Clicked prompt button again to trigger dialog at (640, 516) on #prompt
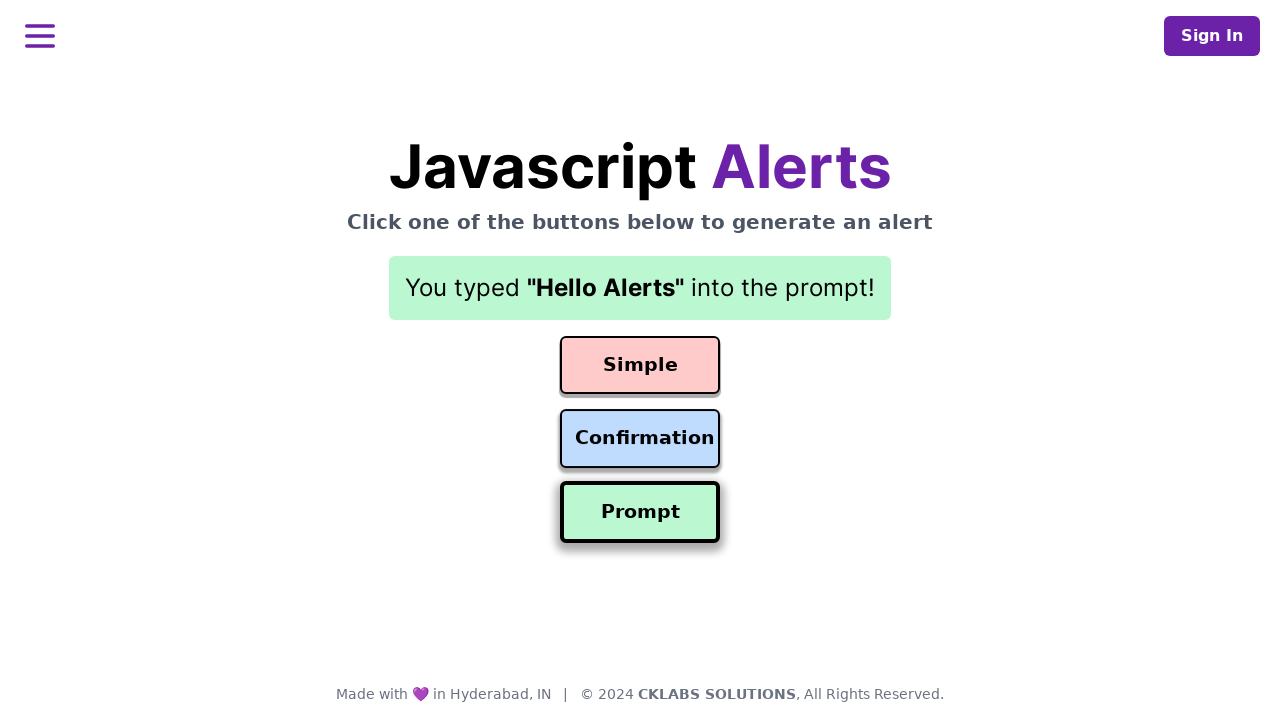

Waited 1000ms for result to be updated
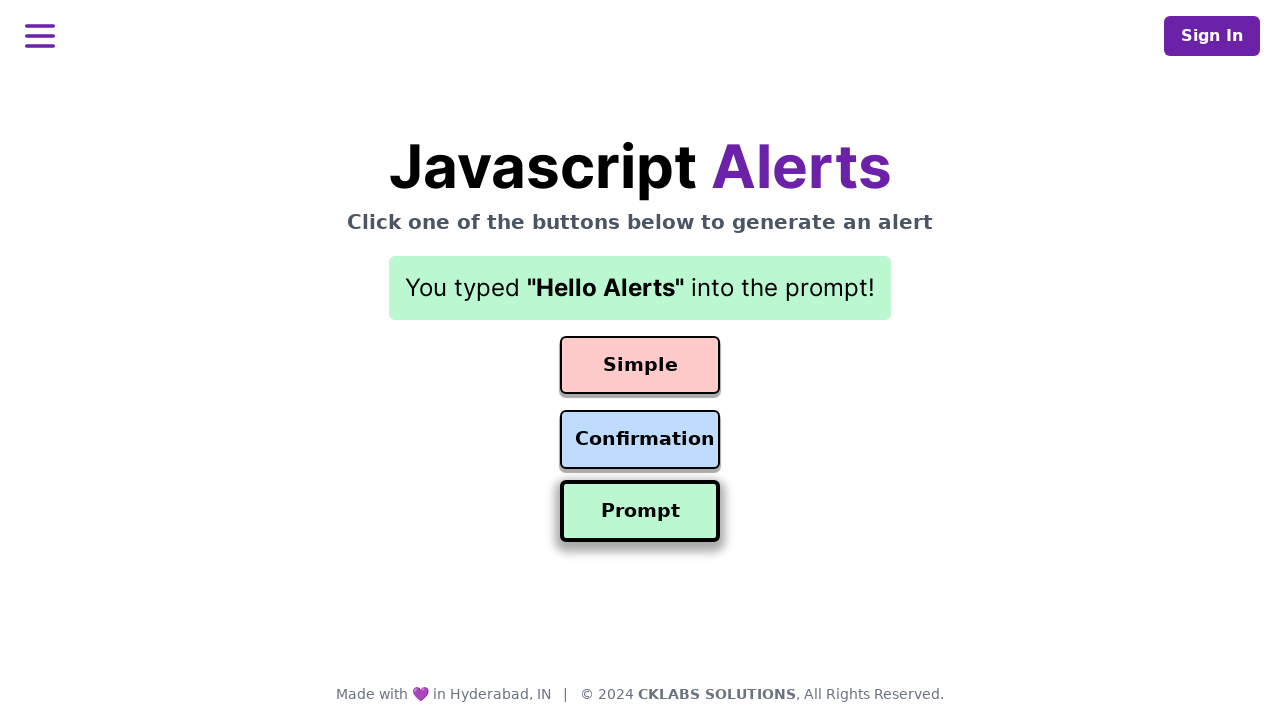

Retrieved result text: 'You typed "Hello Alerts" into the prompt!'
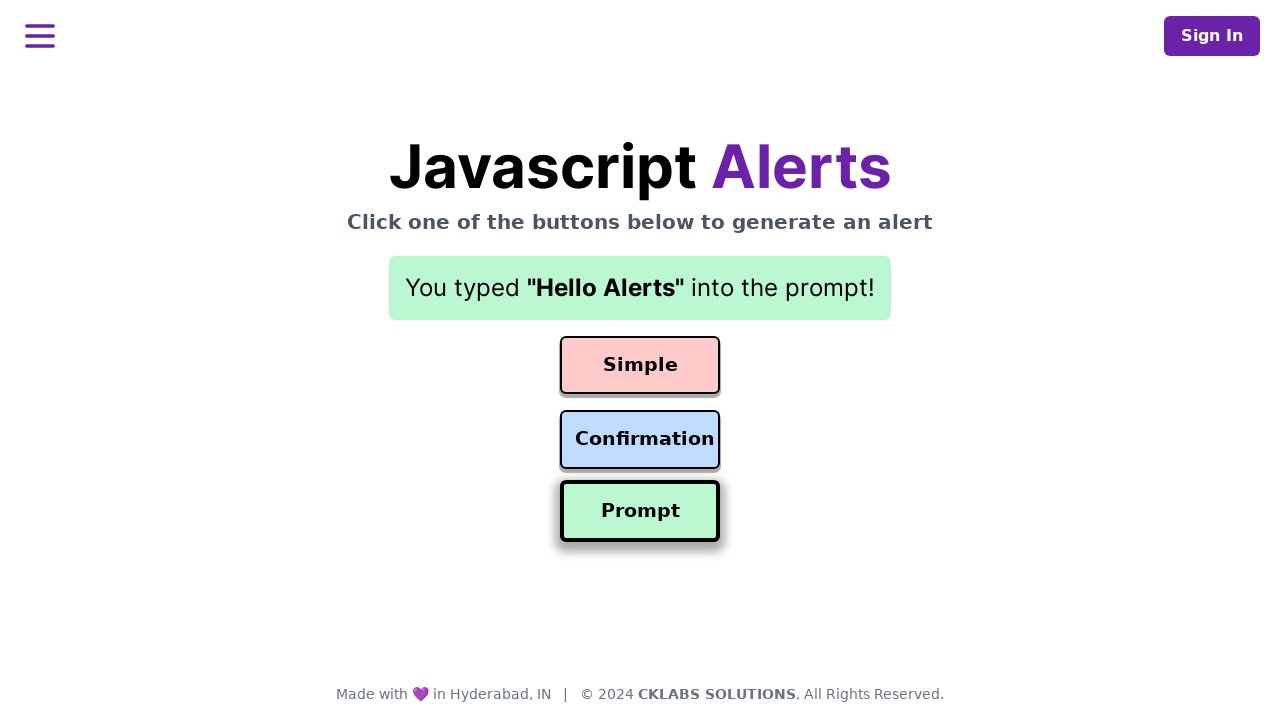

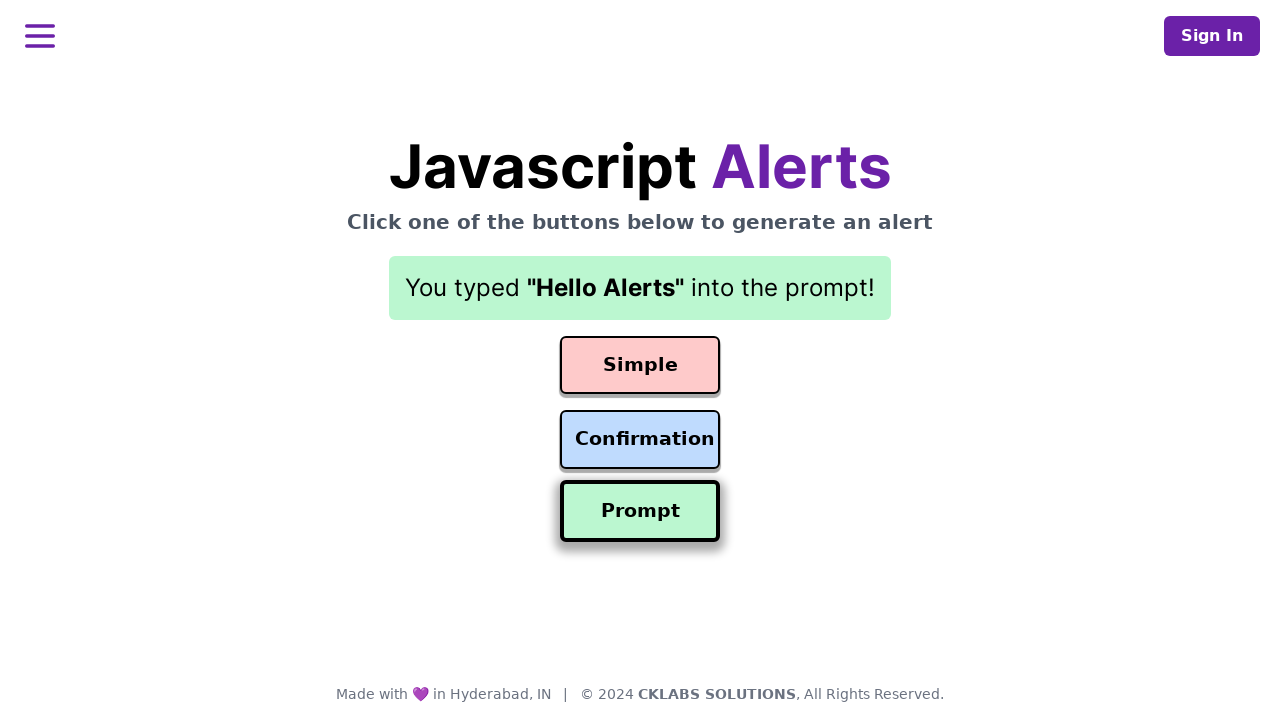